Tests selecting a radio button for gender (Male) on a registration form

Starting URL: http://demo.automationtesting.in/Register.html

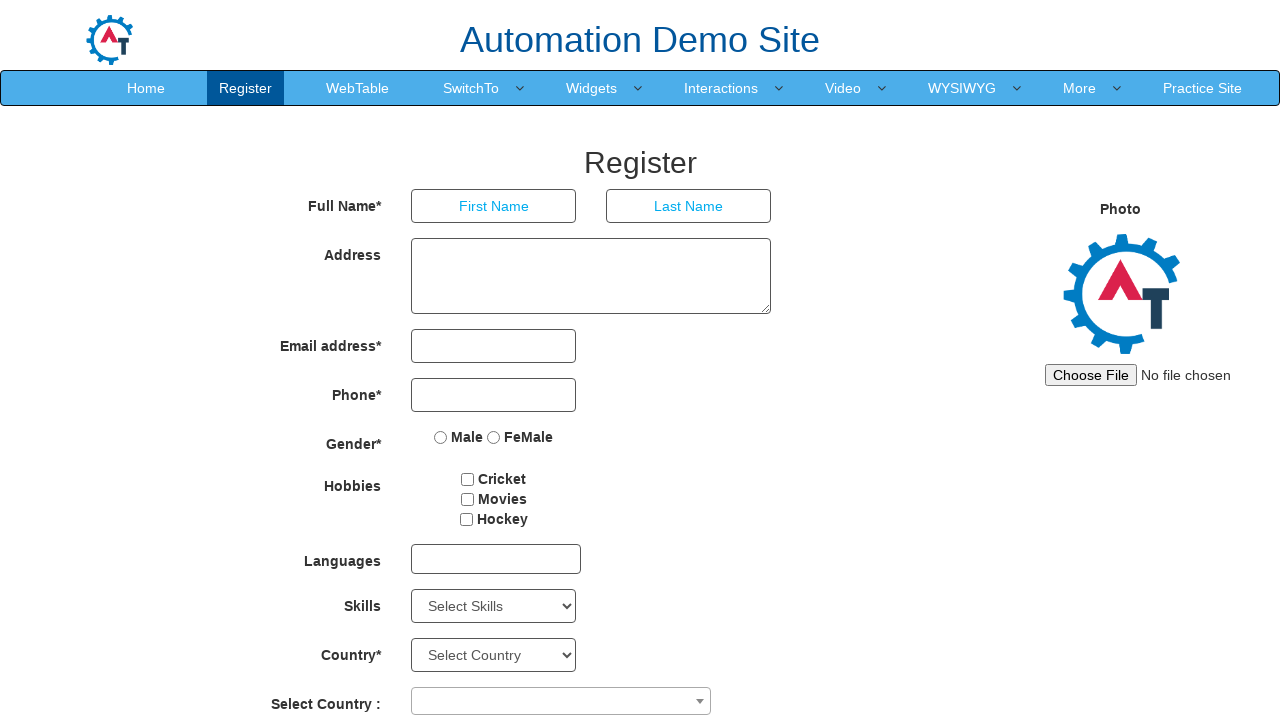

Navigated to registration form page
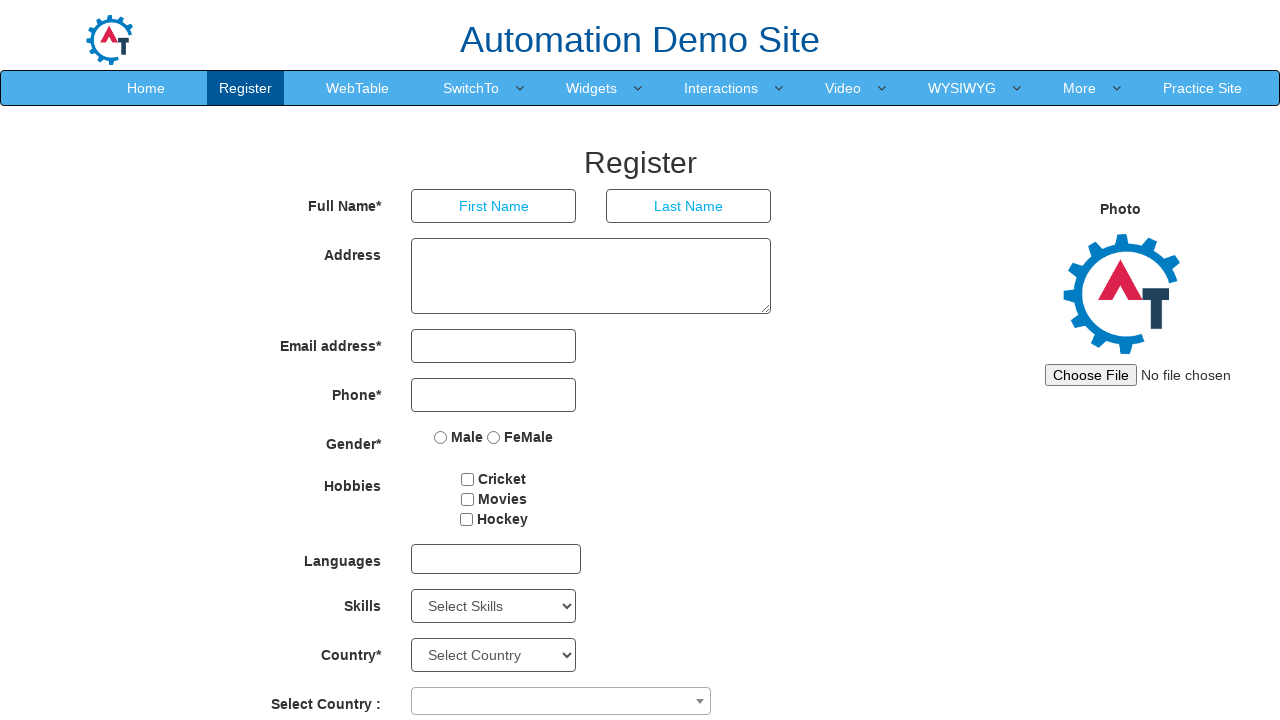

Selected 'Male' radio button for gender at (441, 437) on input[ng-model='radiovalue'][value='Male']
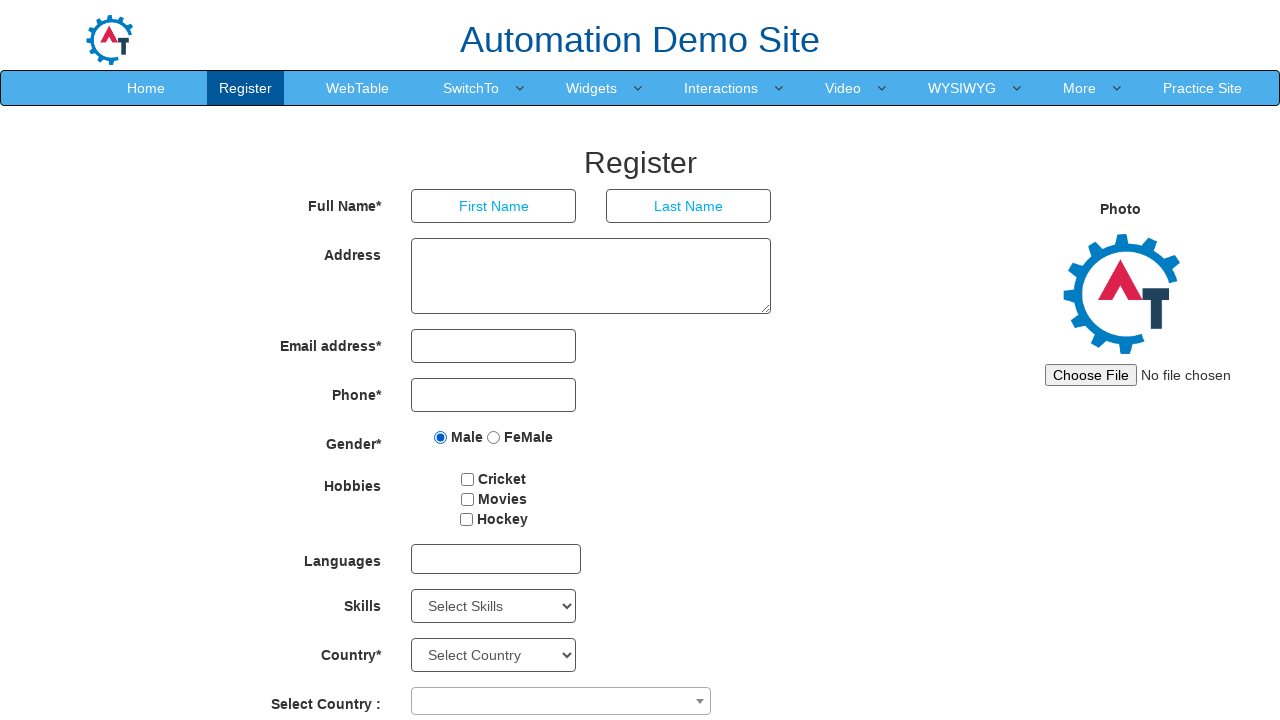

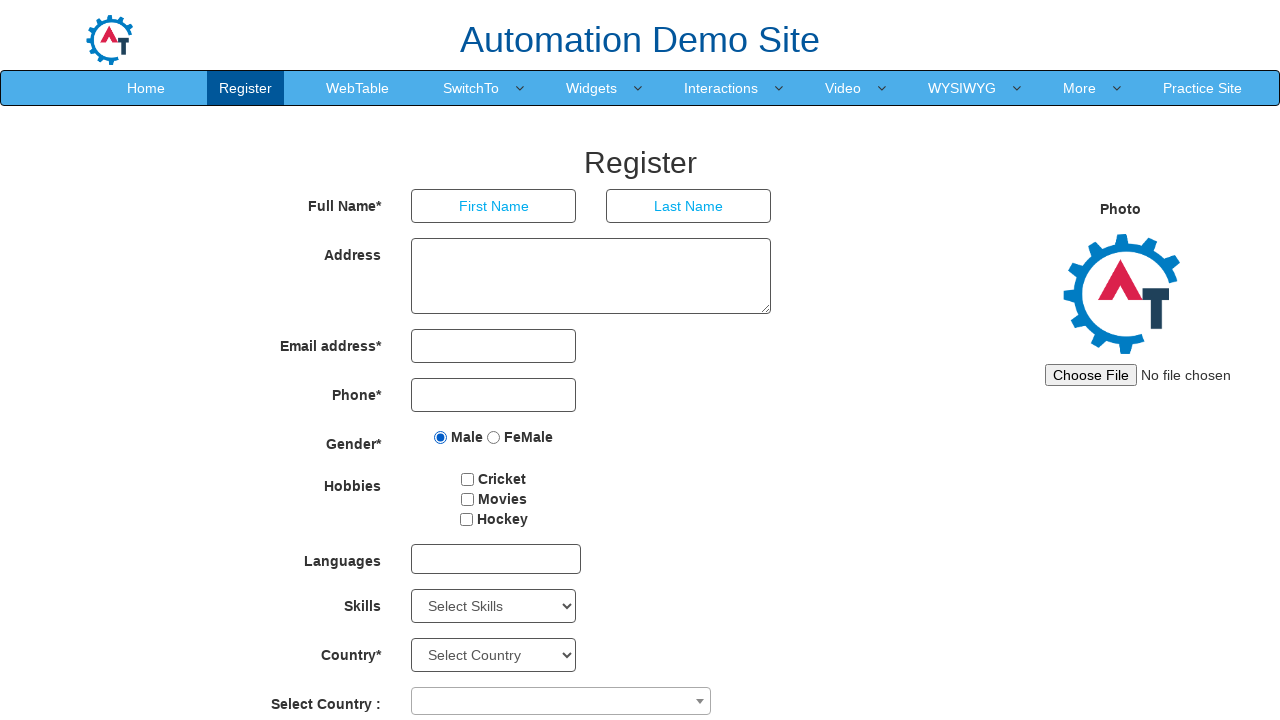